Clicks a button, accepts an alert dialog, reads a value, calculates a formula, fills the answer, and submits.

Starting URL: http://suninjuly.github.io/alert_accept.html

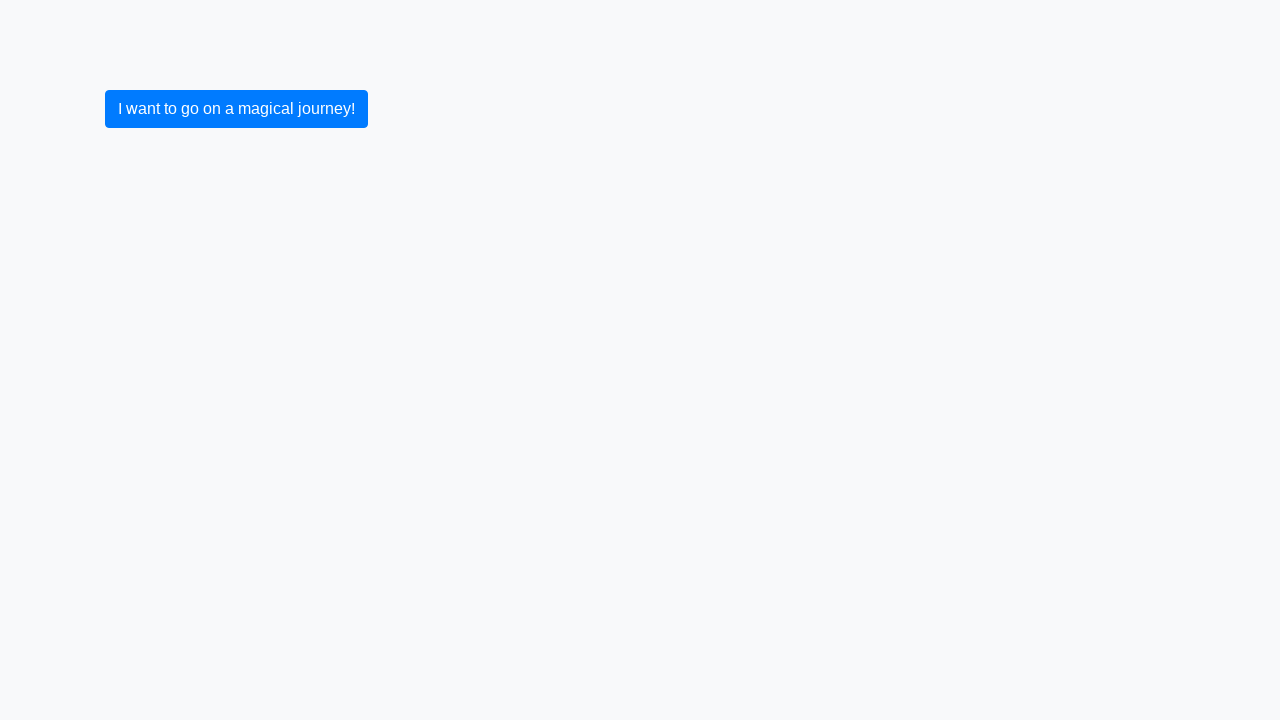

Set up dialog handler to accept alerts
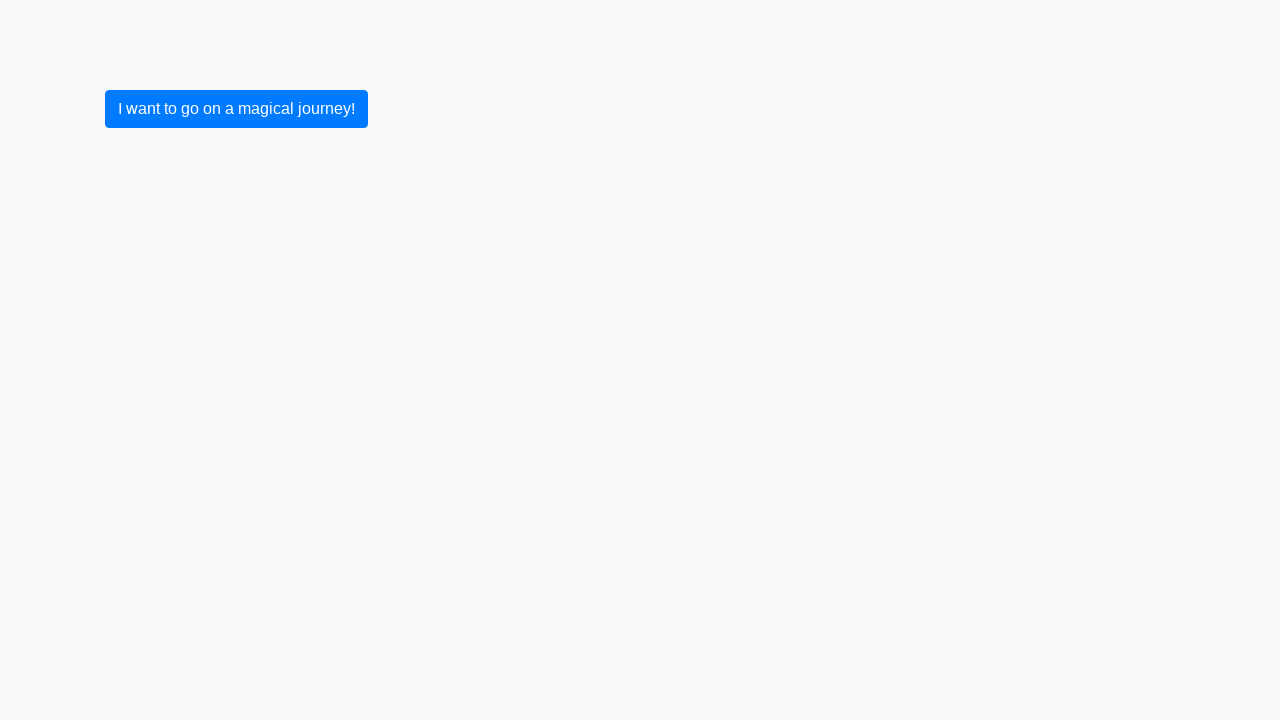

Clicked the initial button at (236, 109) on button.btn
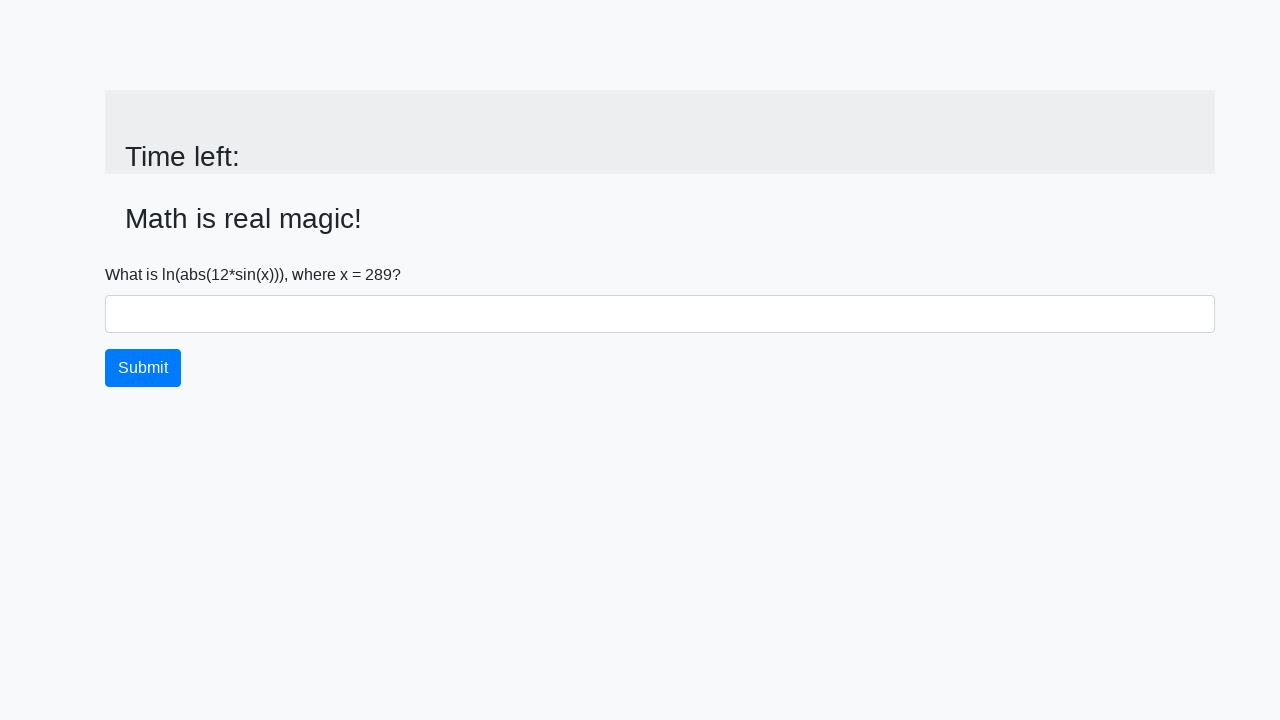

Alert dialog was accepted and input value appeared
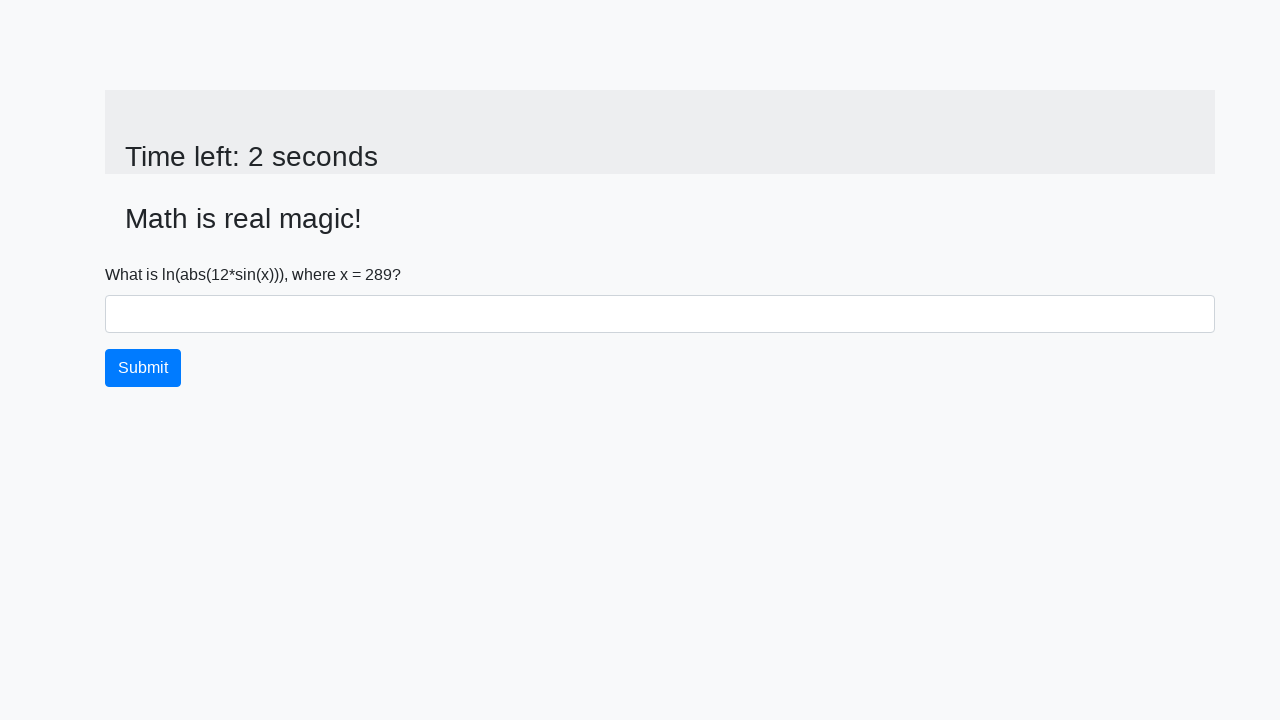

Read x value from span#input_value: 289
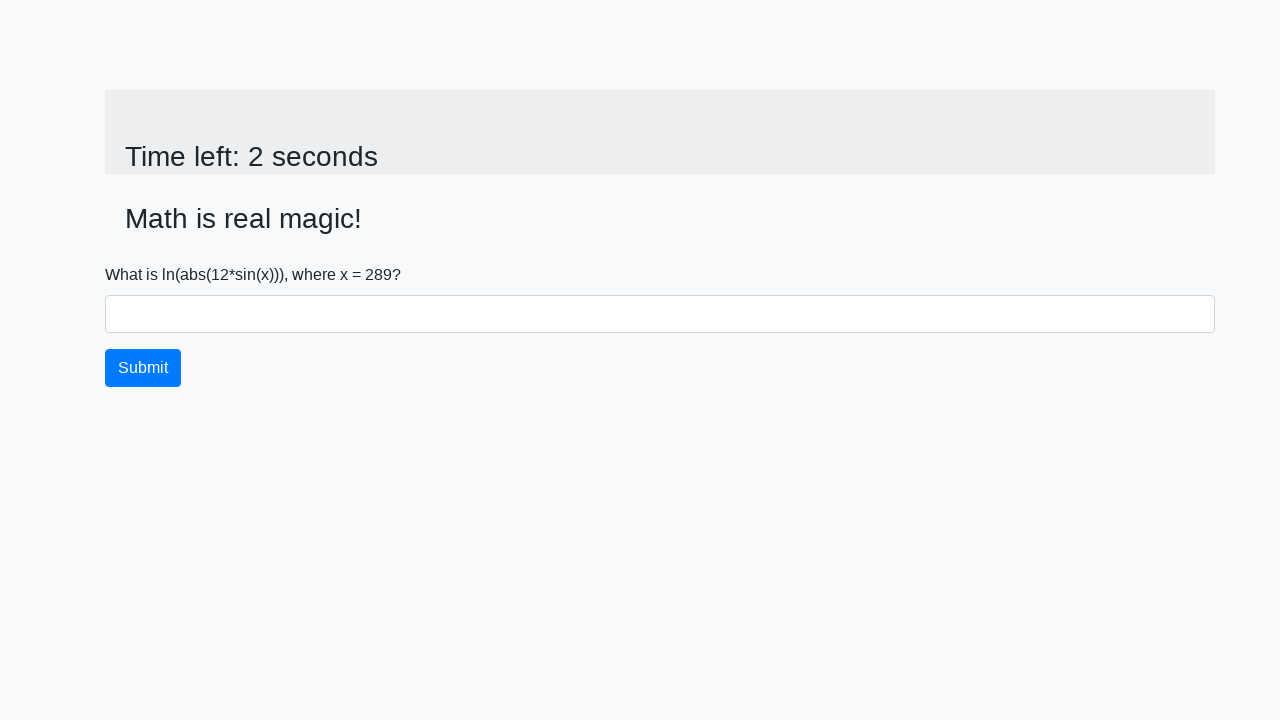

Calculated formula result: z = log(abs(12 * sin(289))) = -1.1449109923029426
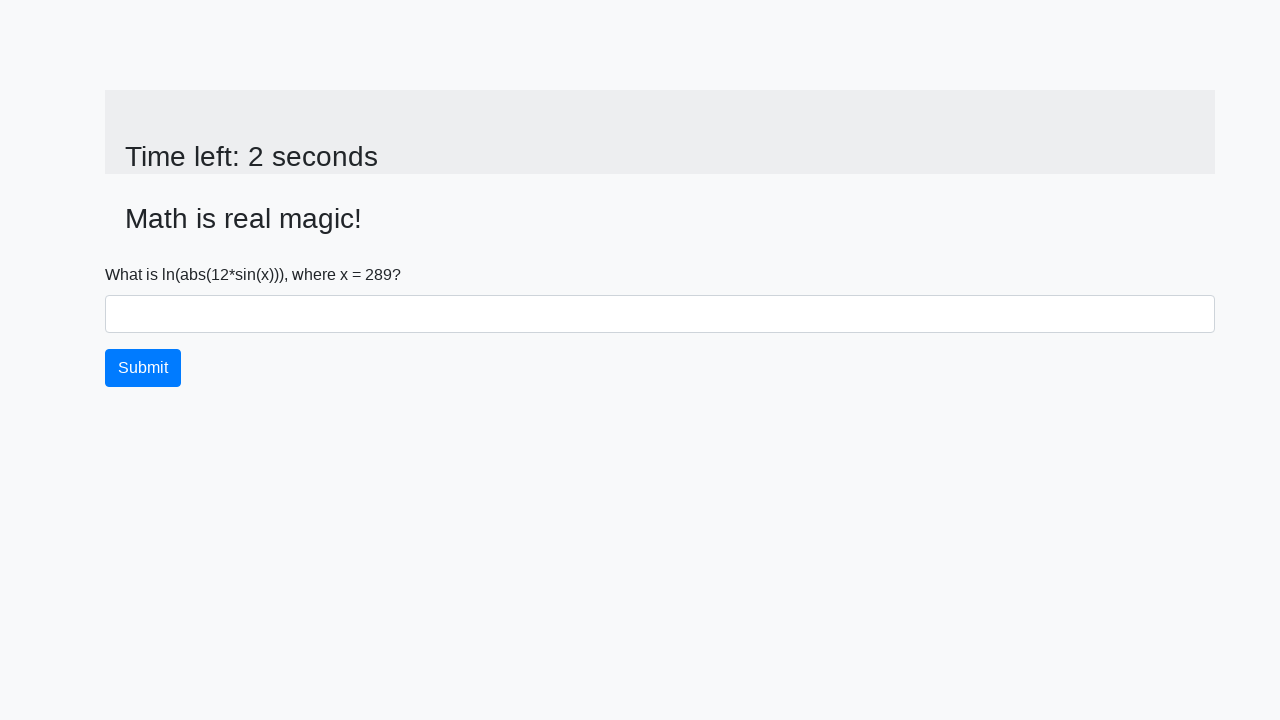

Filled answer field with calculated value: -1.1449109923029426 on input#answer
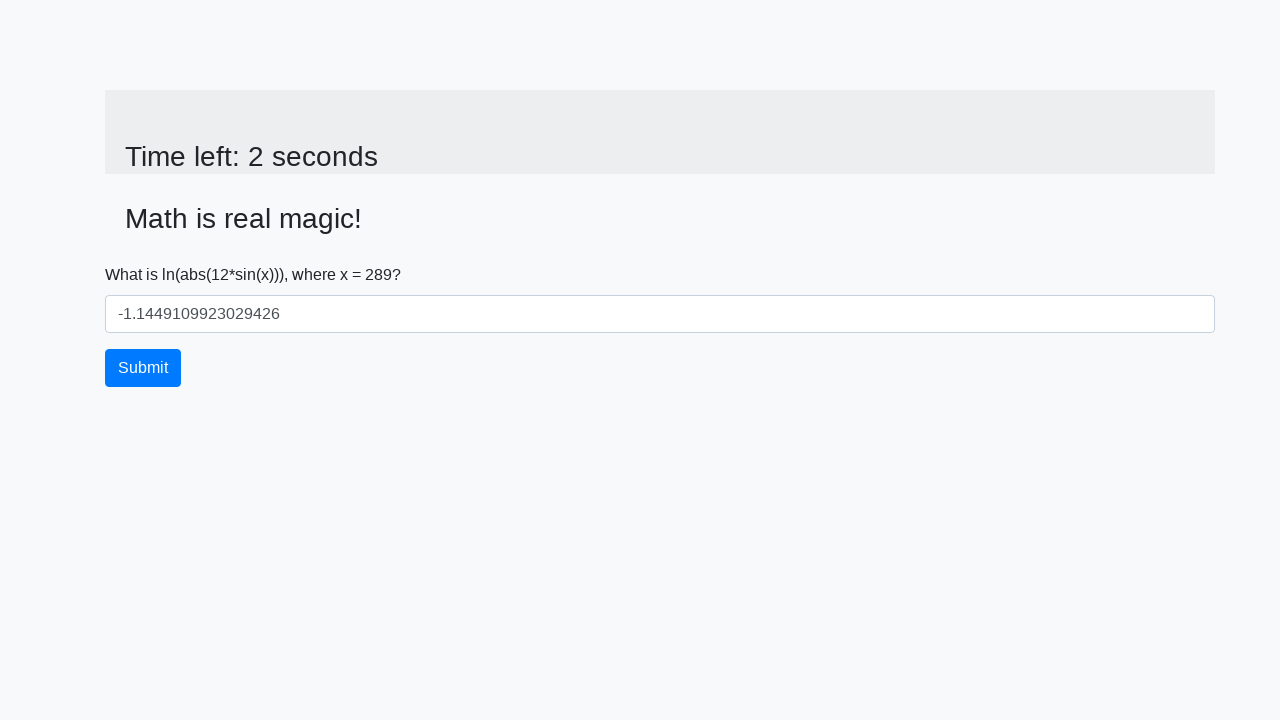

Clicked submit button to submit the answer at (143, 368) on button.btn
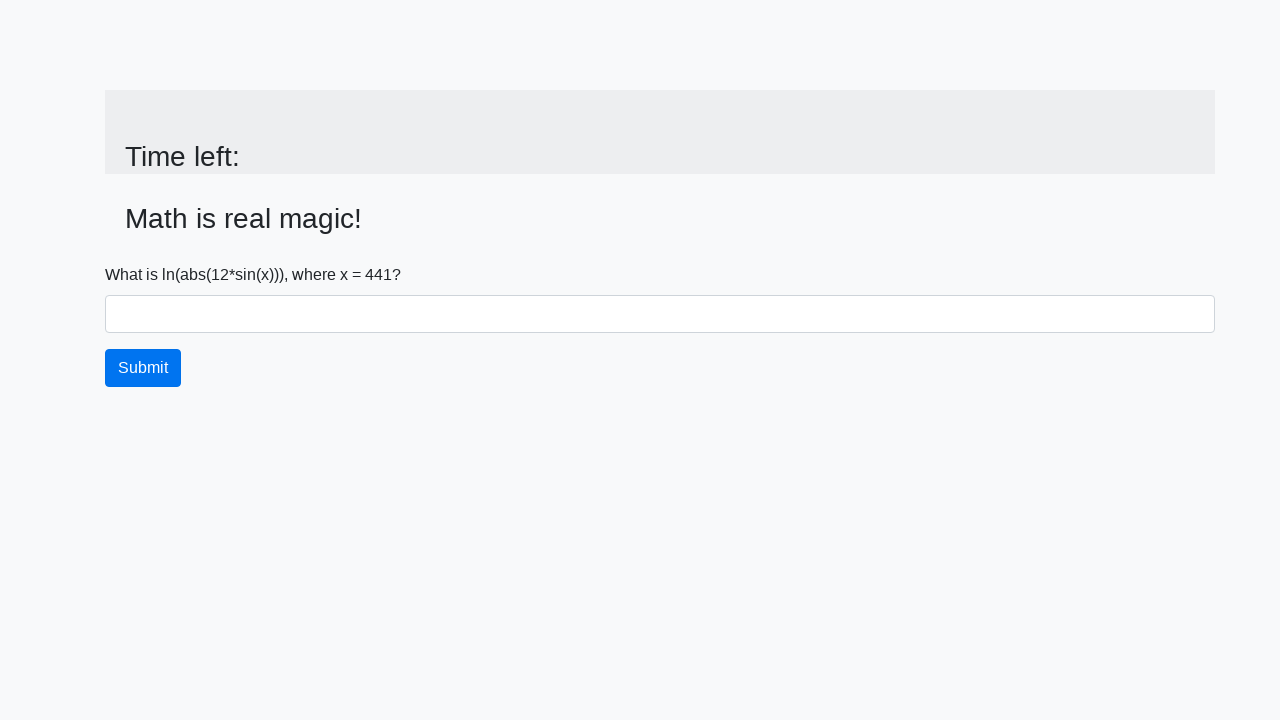

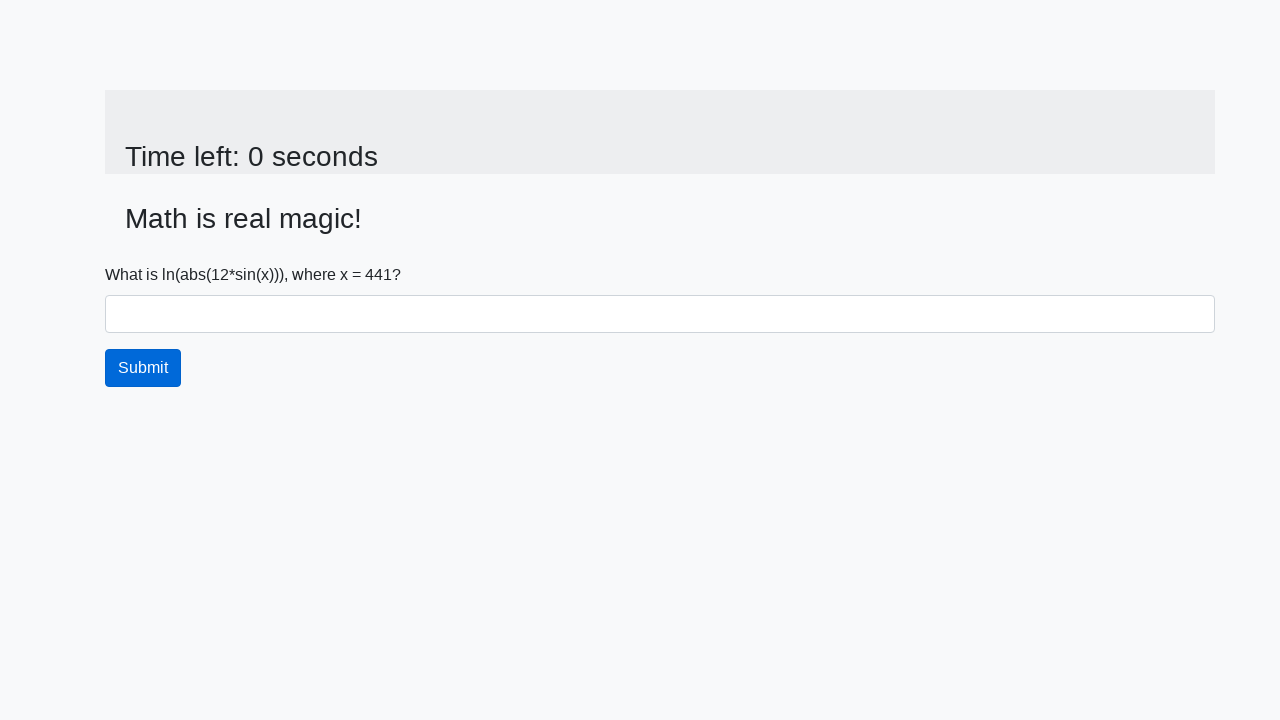